Tests JavaScript alert handling by clicking a button that triggers an alert, accepting the alert, and verifying the result message on the page.

Starting URL: http://the-internet.herokuapp.com/javascript_alerts

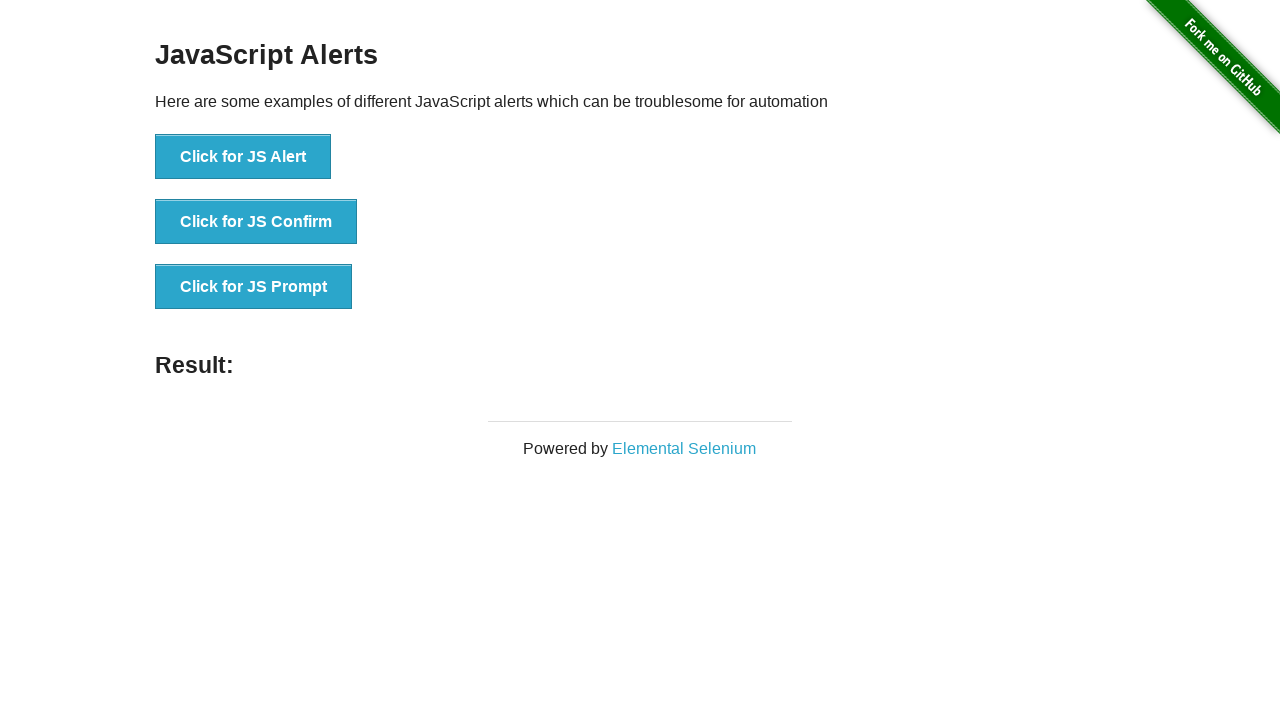

Clicked the first button to trigger JavaScript alert at (243, 157) on ul > li:nth-child(1) > button
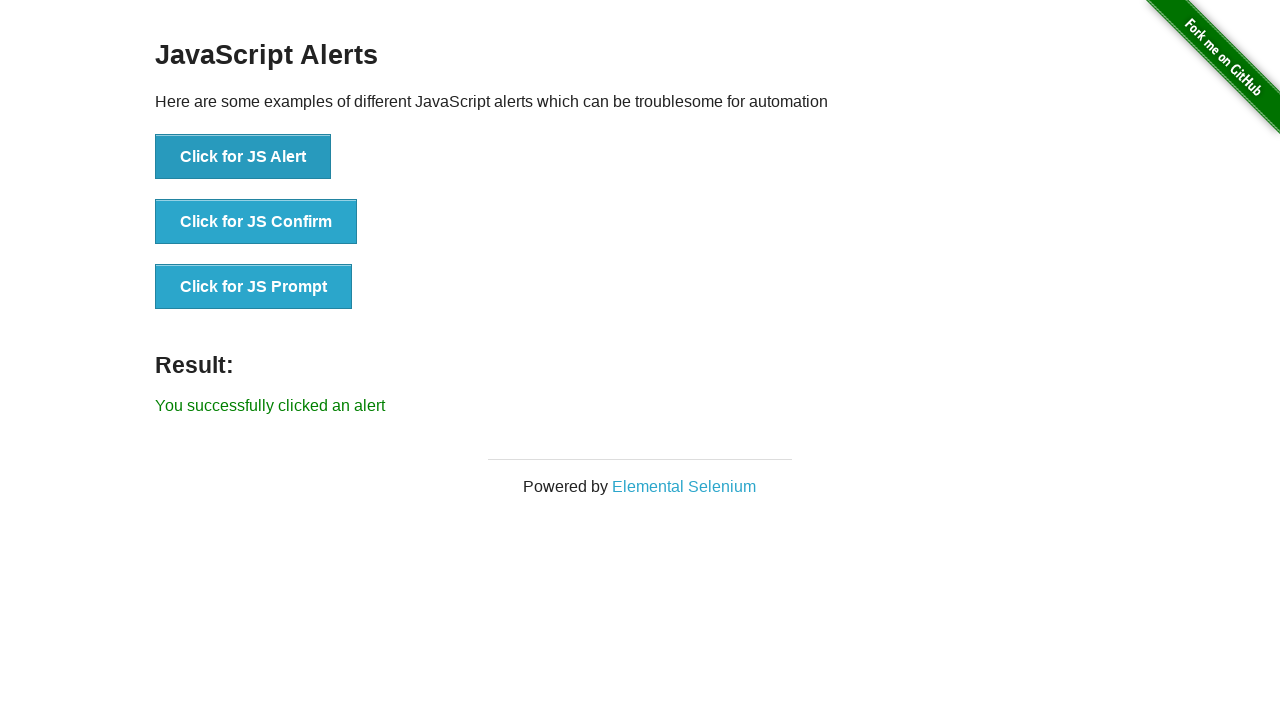

Set up dialog handler to accept alerts
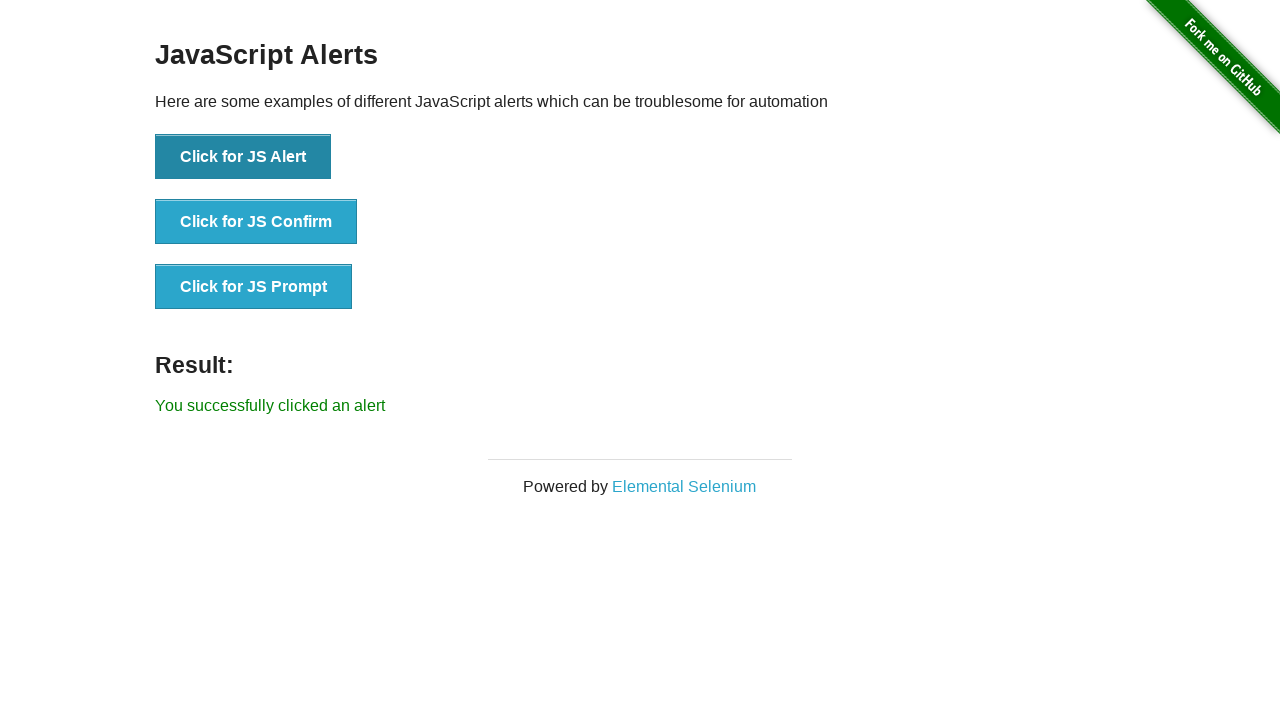

Clicked the first button again to trigger alert with handler in place at (243, 157) on ul > li:nth-child(1) > button
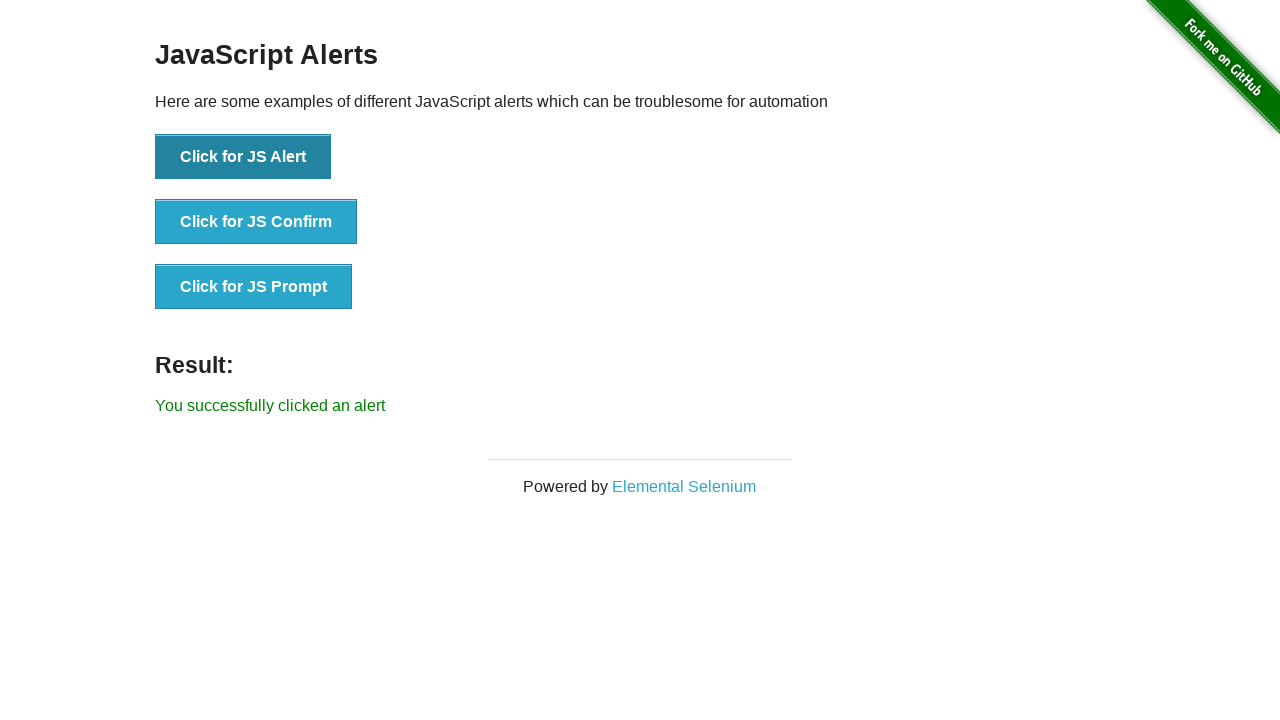

Result message element appeared on page
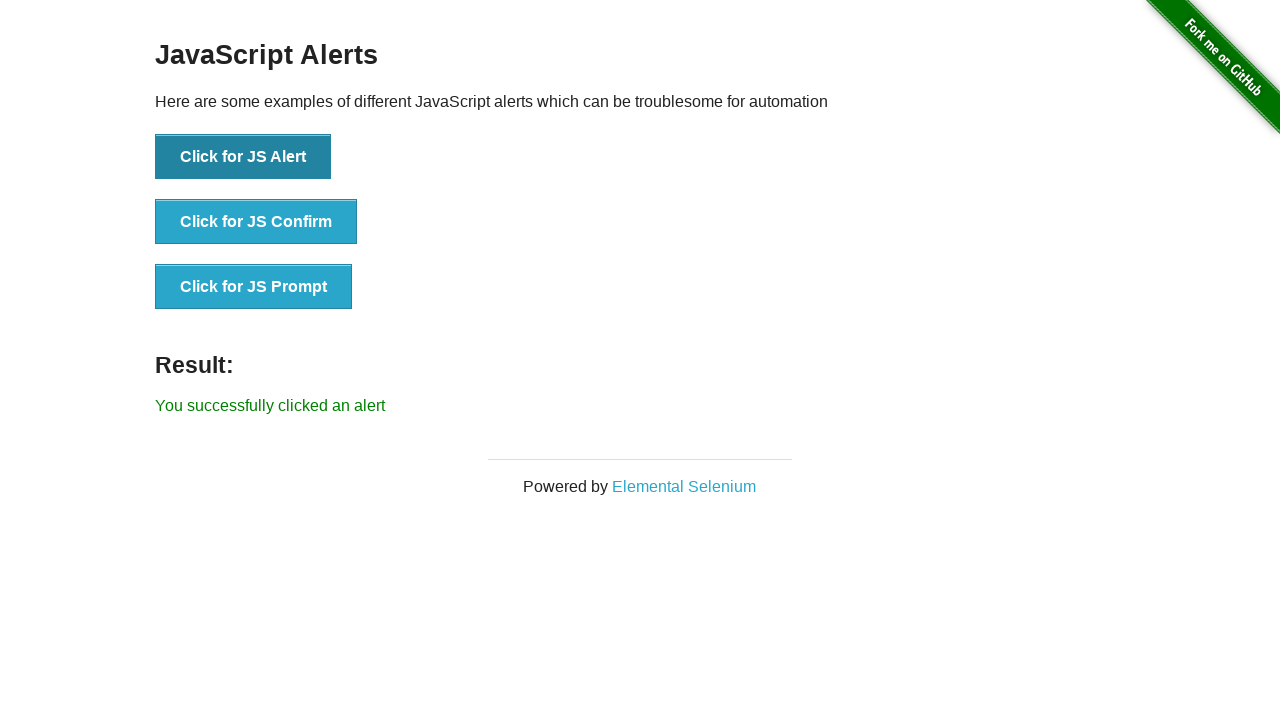

Retrieved result text from page
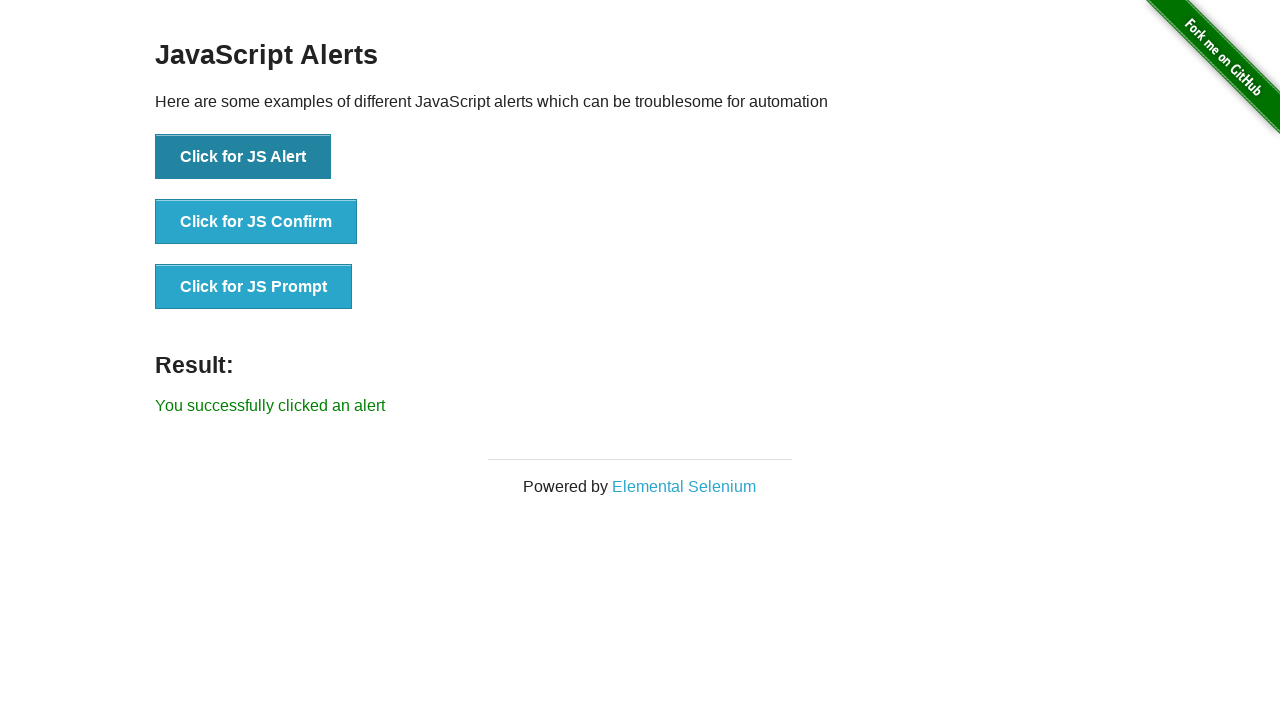

Verified result text equals 'You successfully clicked an alert'
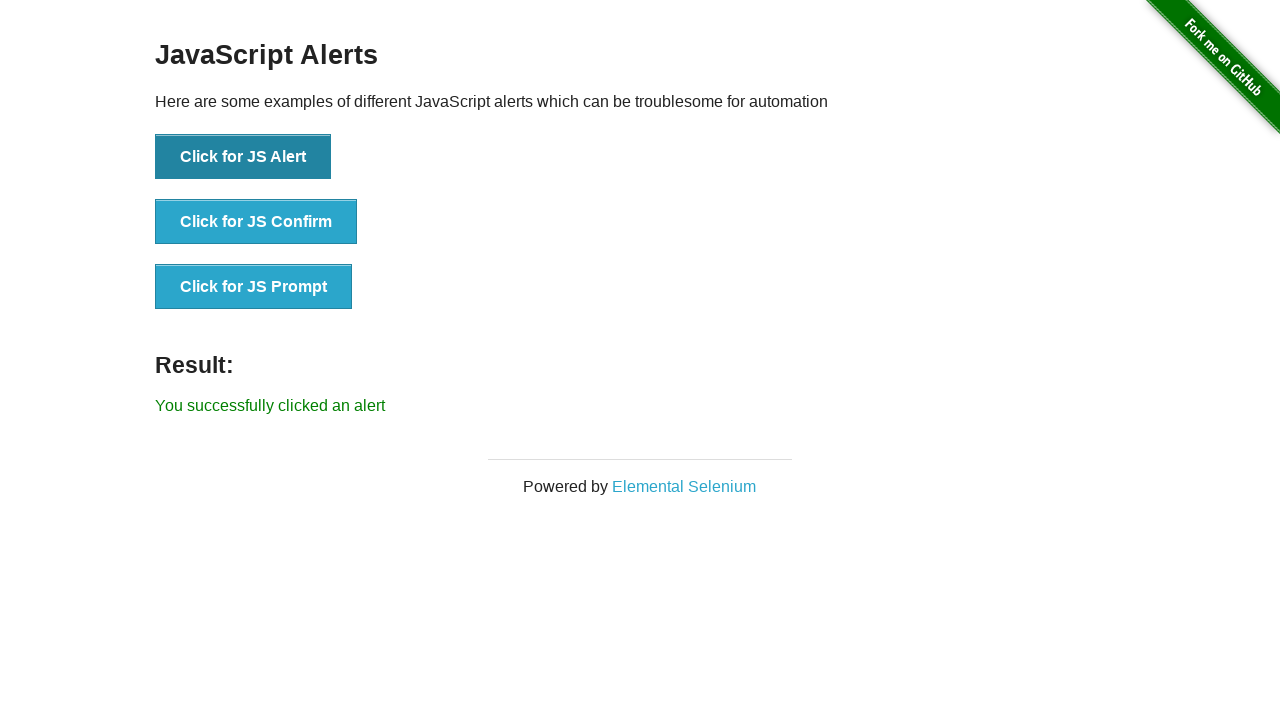

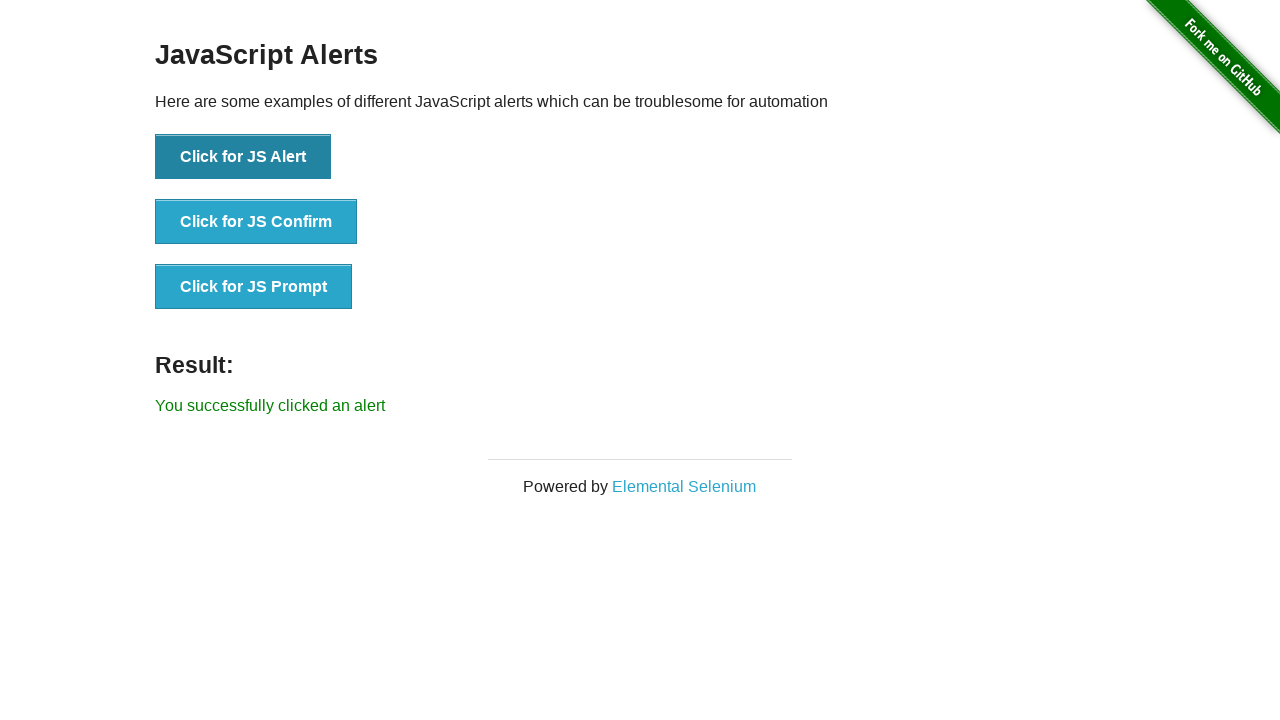